Tests a student registration form by filling out personal information fields (name, email, gender, phone, date of birth, address, hobbies, state/city) and submitting the form, then verifies the submitted data appears in a confirmation modal.

Starting URL: https://demoqa.com/automation-practice-form

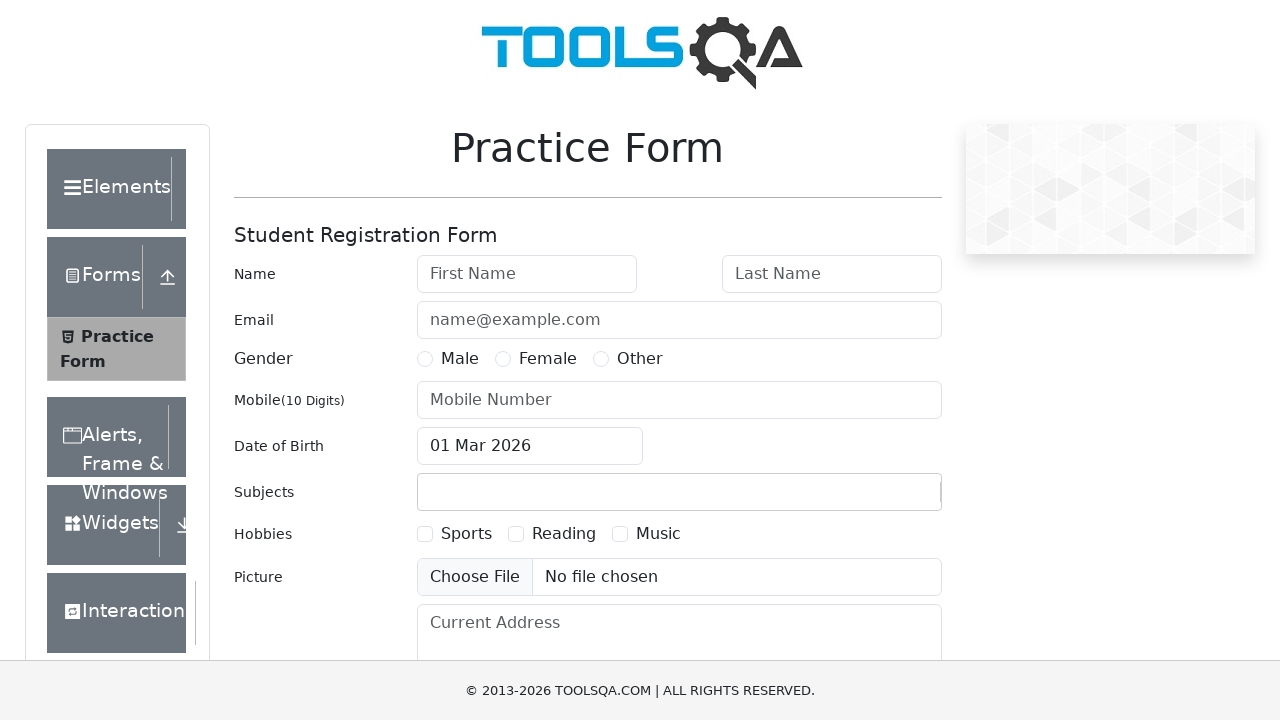

Filled first name field with 'Тест' on #firstName
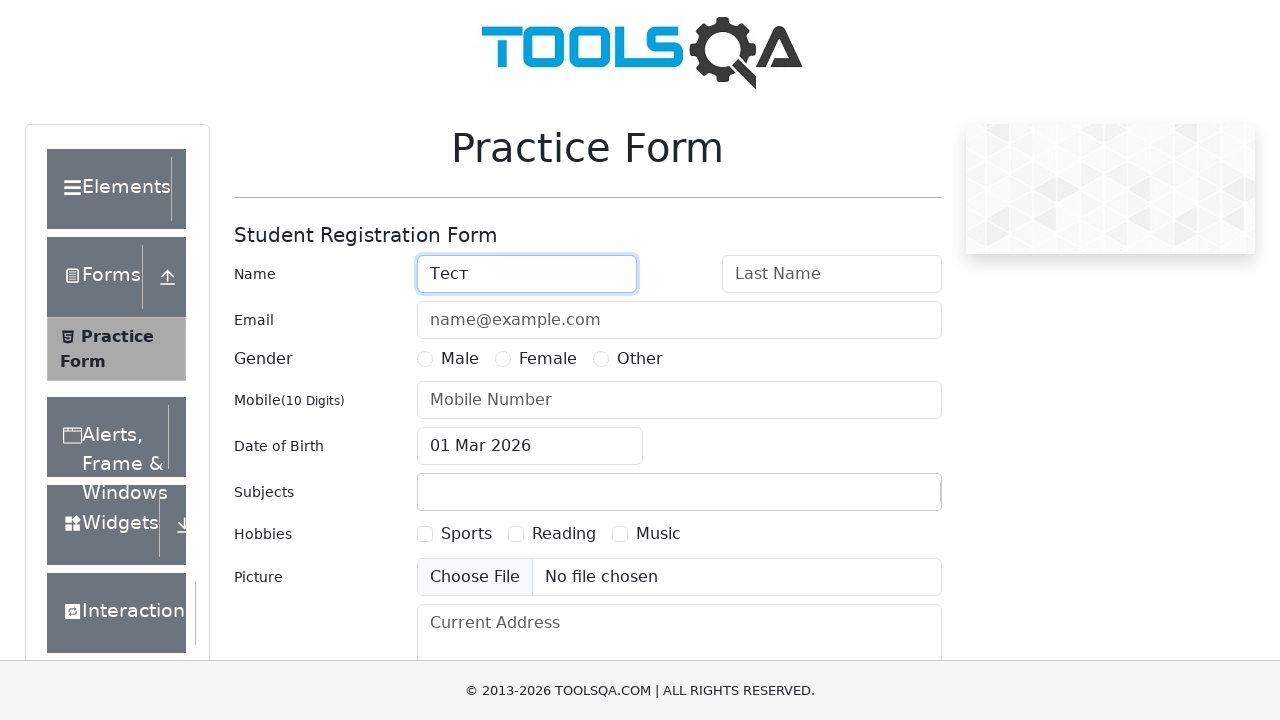

Filled last name field with 'Тестов' on #lastName
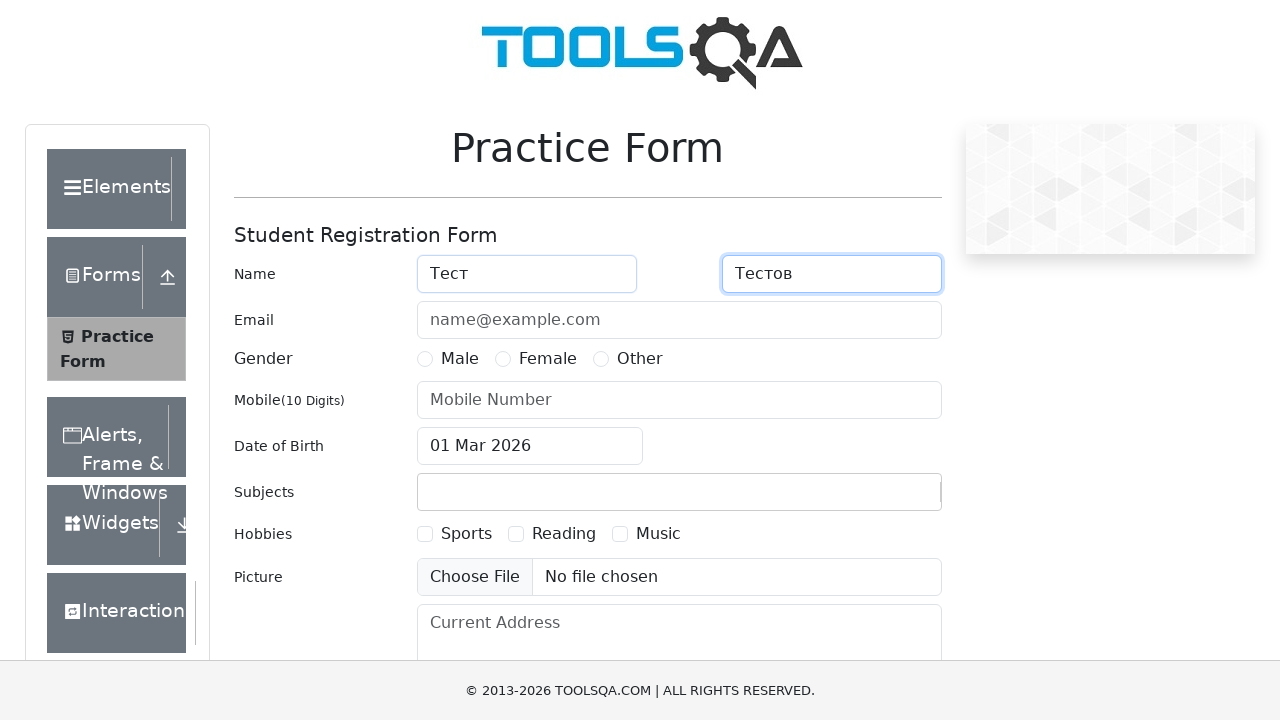

Filled email field with 'GGG@mail.ru' on #userEmail
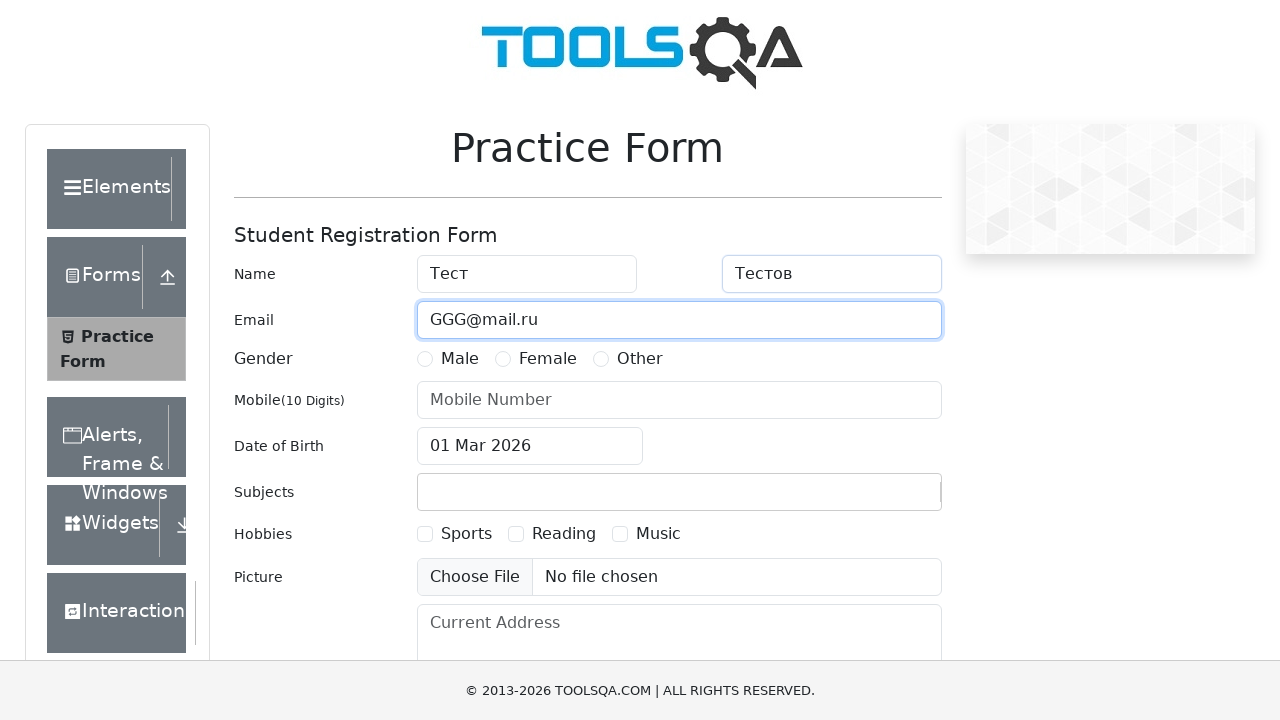

Selected 'Female' gender option at (548, 359) on #genterWrapper >> internal:text="Female"i
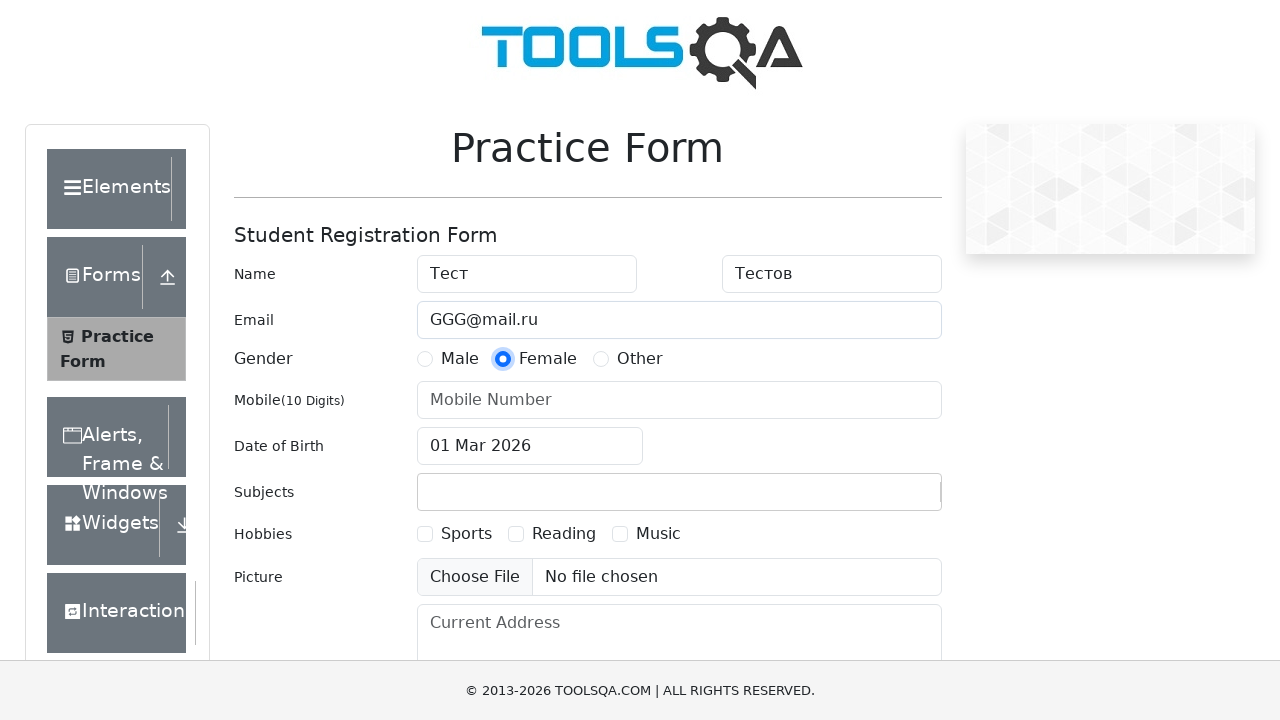

Filled phone number field with '1234567891' on #userNumber
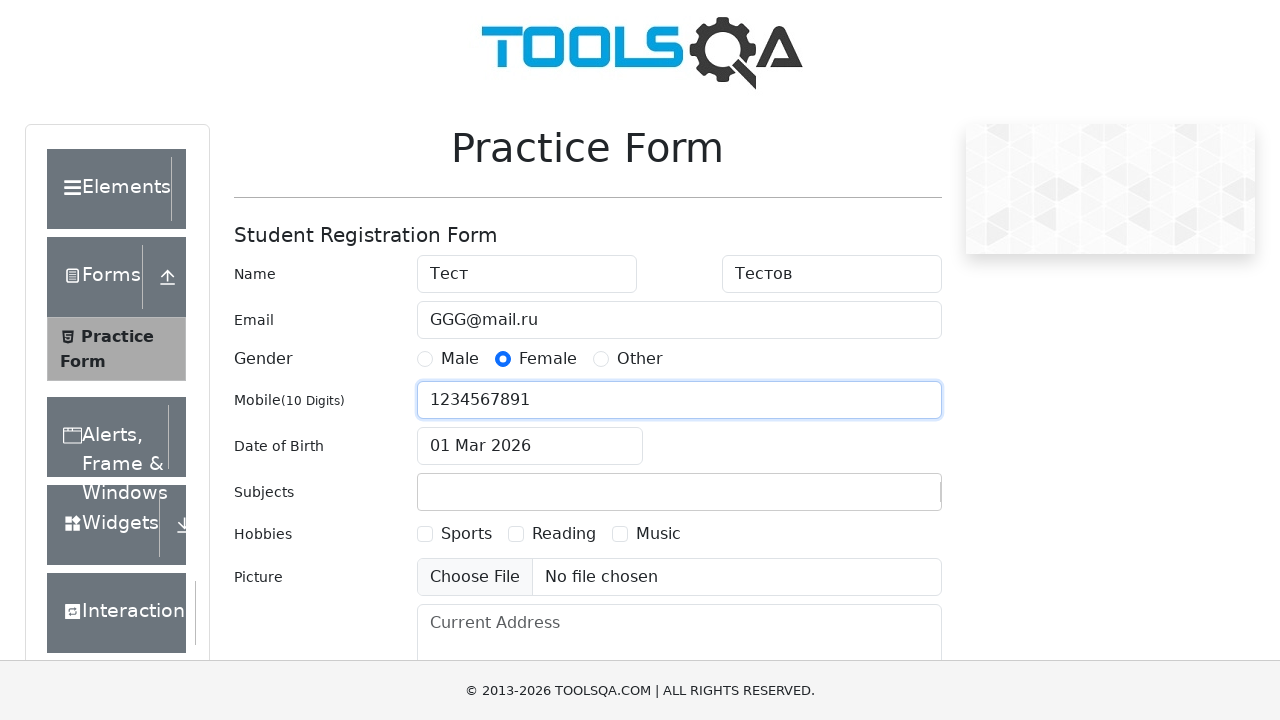

Opened date picker at (530, 446) on #dateOfBirthInput
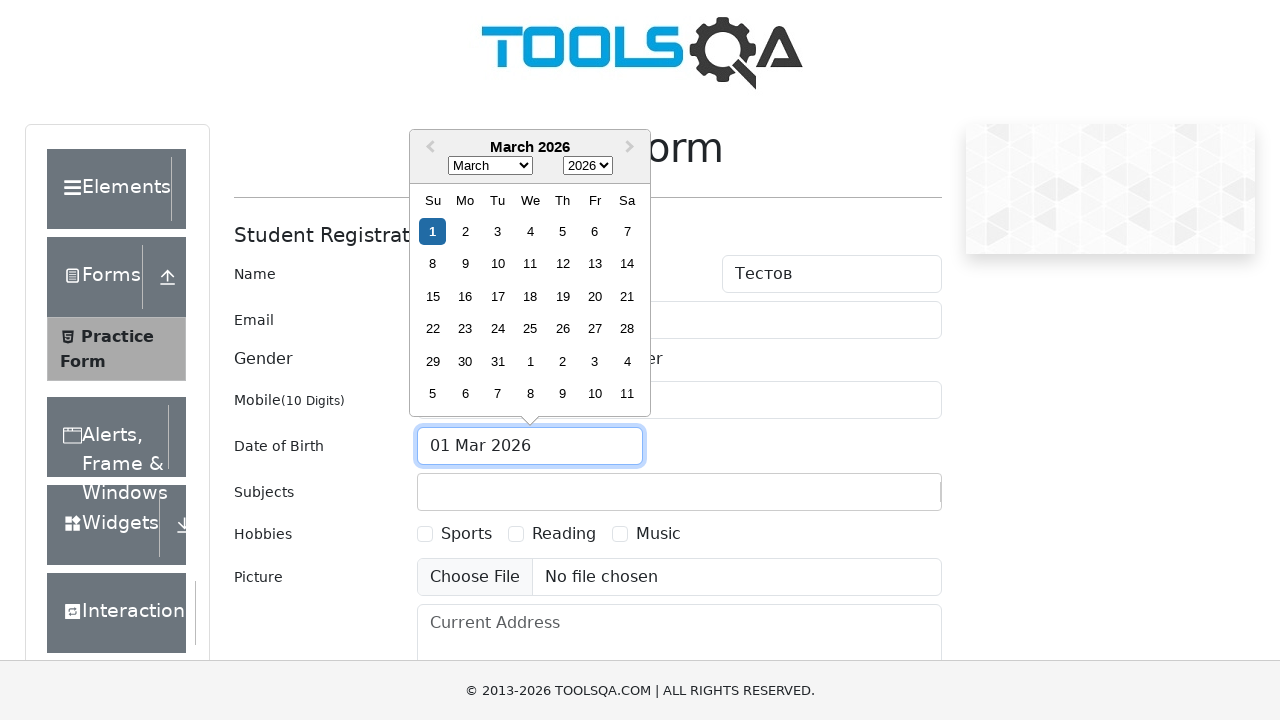

Selected December in month dropdown on .react-datepicker__month-select
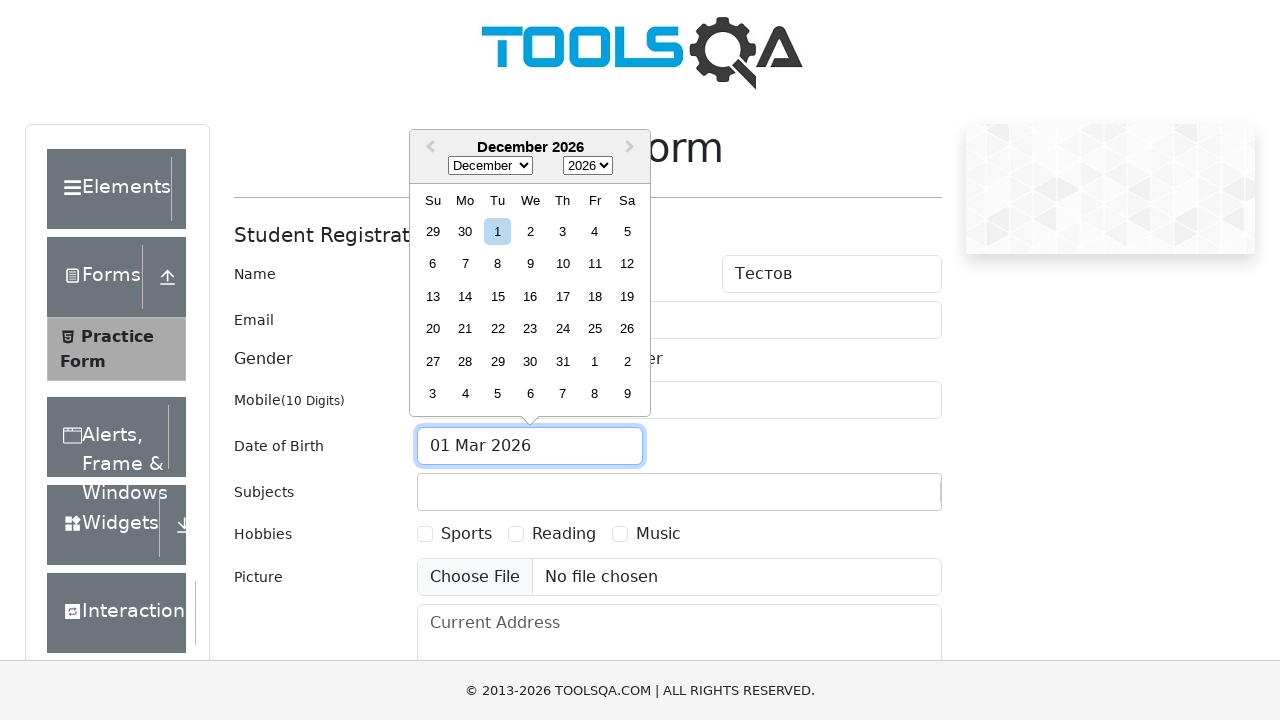

Selected 1984 in year dropdown on .react-datepicker__year-select
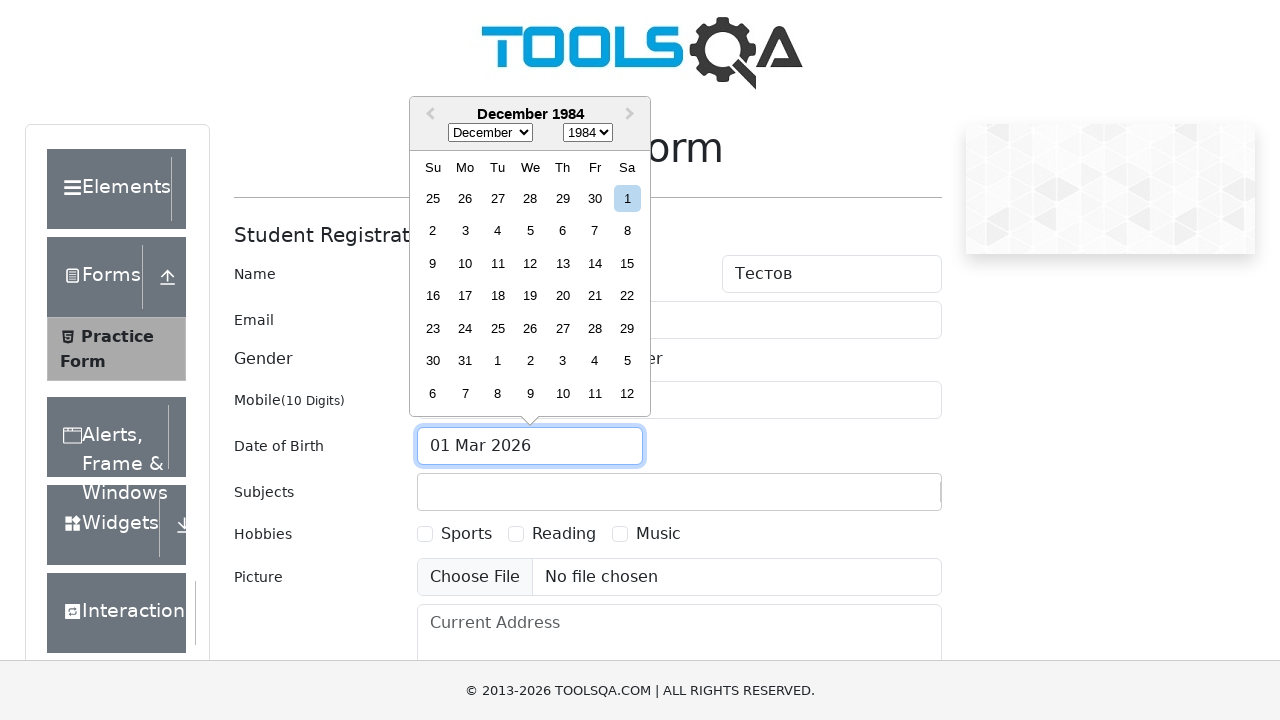

Selected day 11 in date picker at (498, 263) on .react-datepicker__day >> internal:has-text="11"i >> nth=0
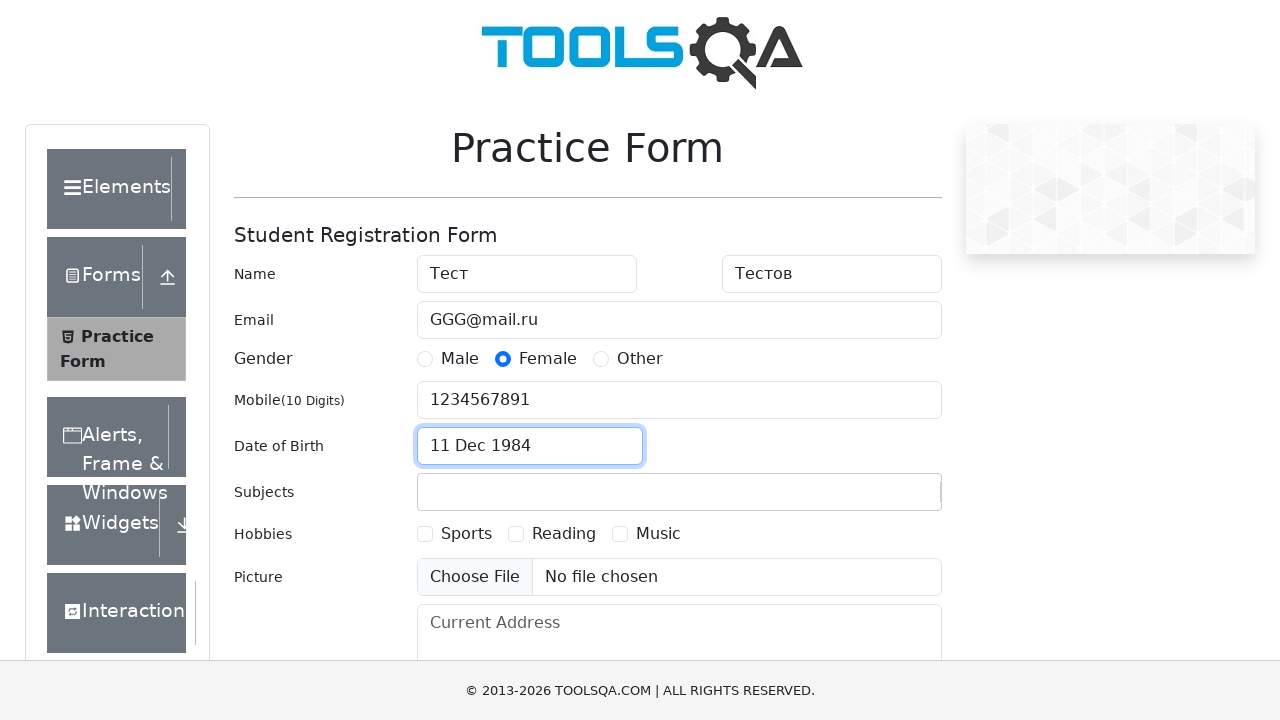

Filled current address field with 'Пушкина 5' on #currentAddress
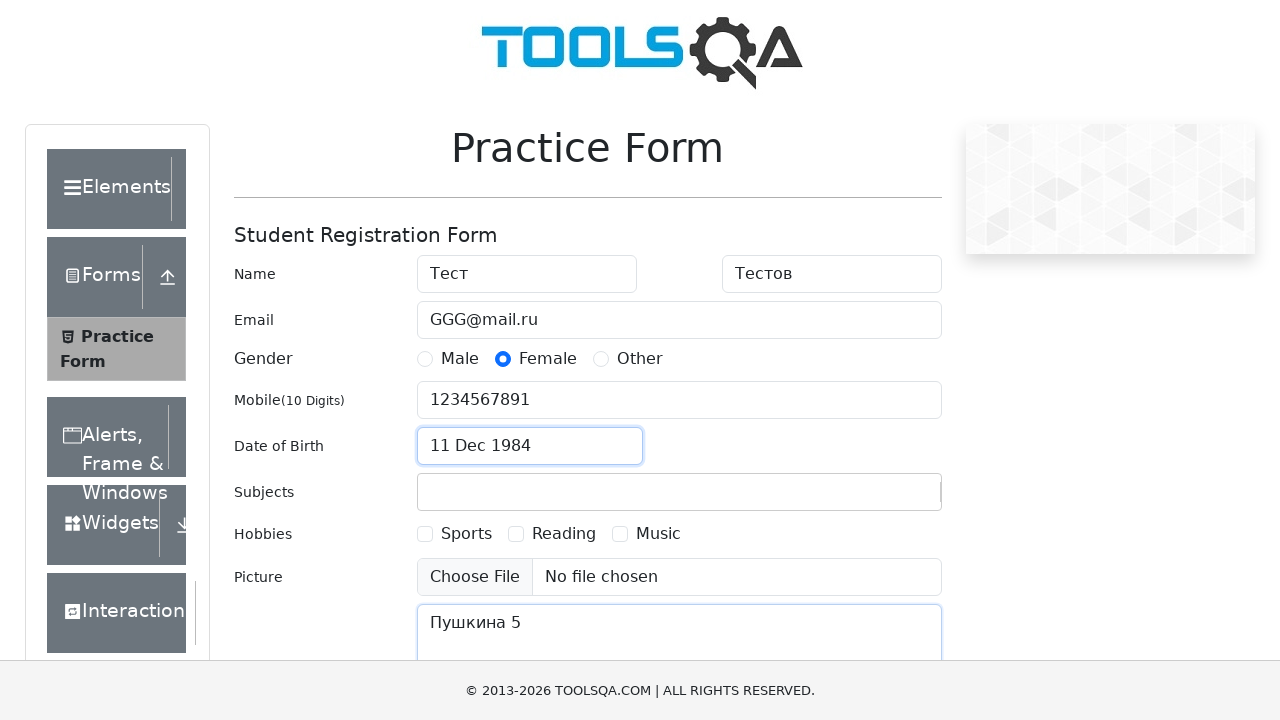

Selected 'Sports' hobby at (466, 534) on div#hobbiesWrapper >> internal:text="Sports"i
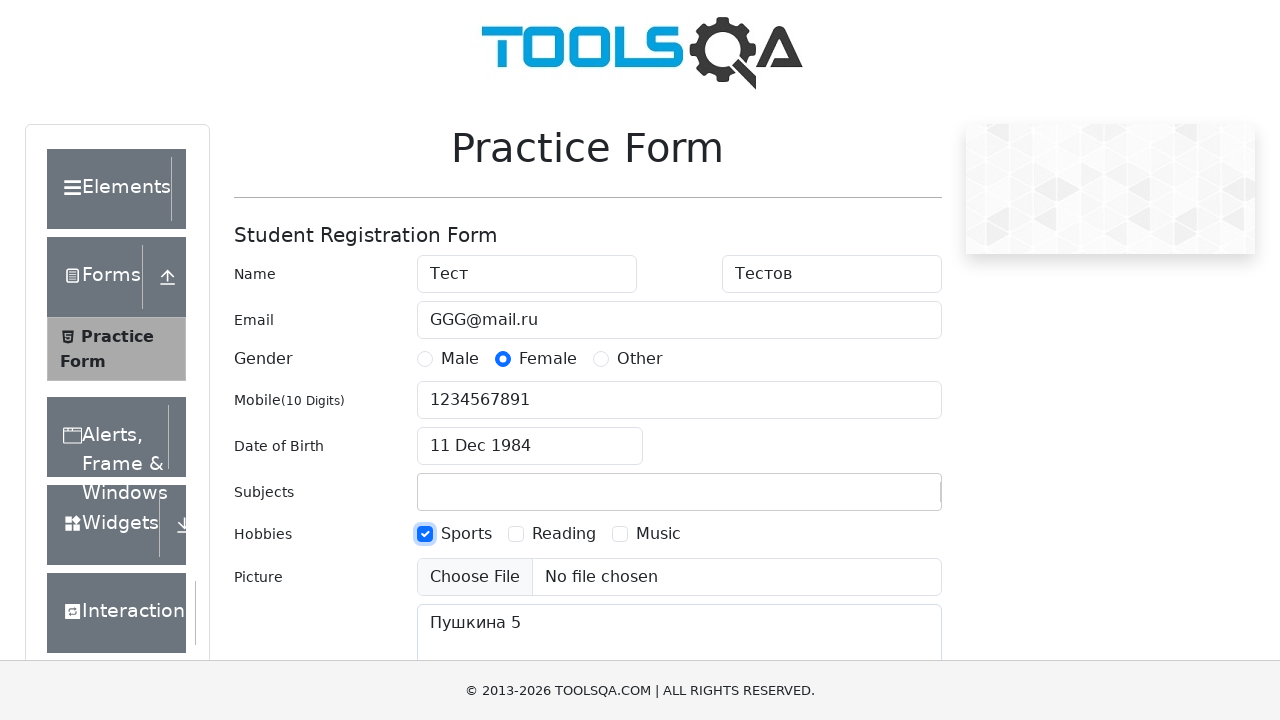

Selected 'Music' hobby at (658, 534) on div#hobbiesWrapper >> internal:text="Music"i
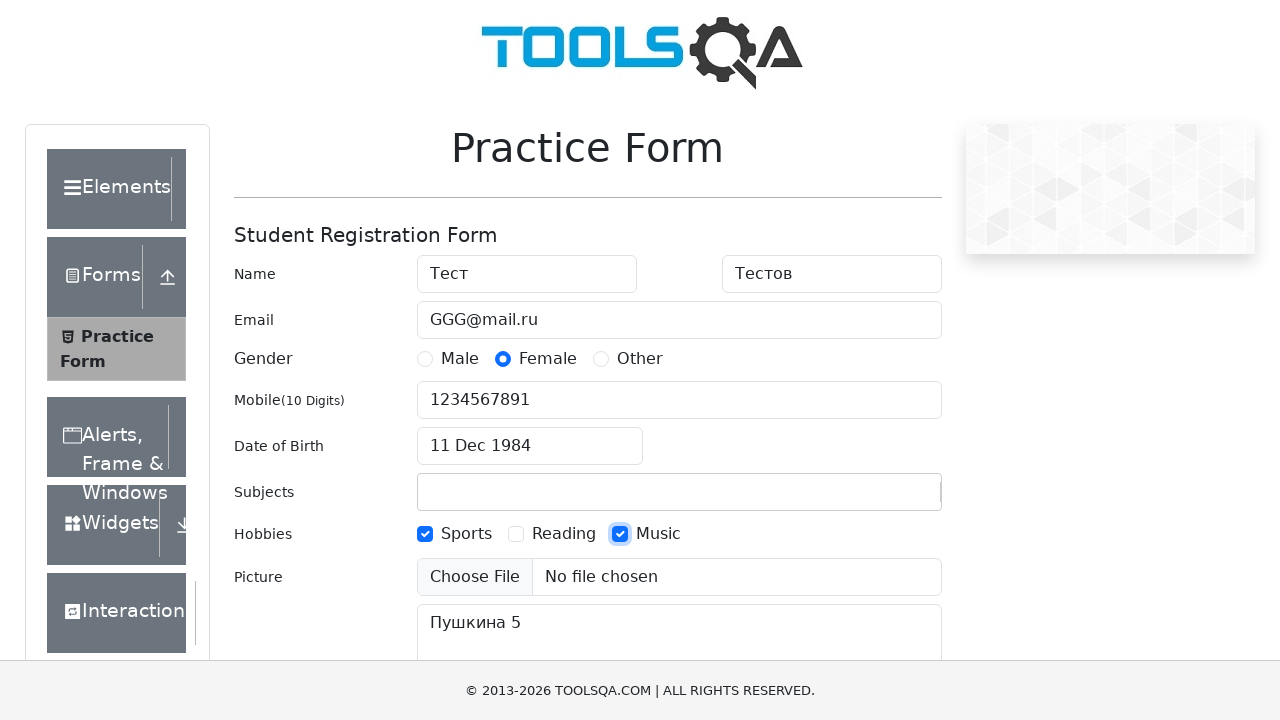

Filled state field with 'NCR' on #react-select-3-input
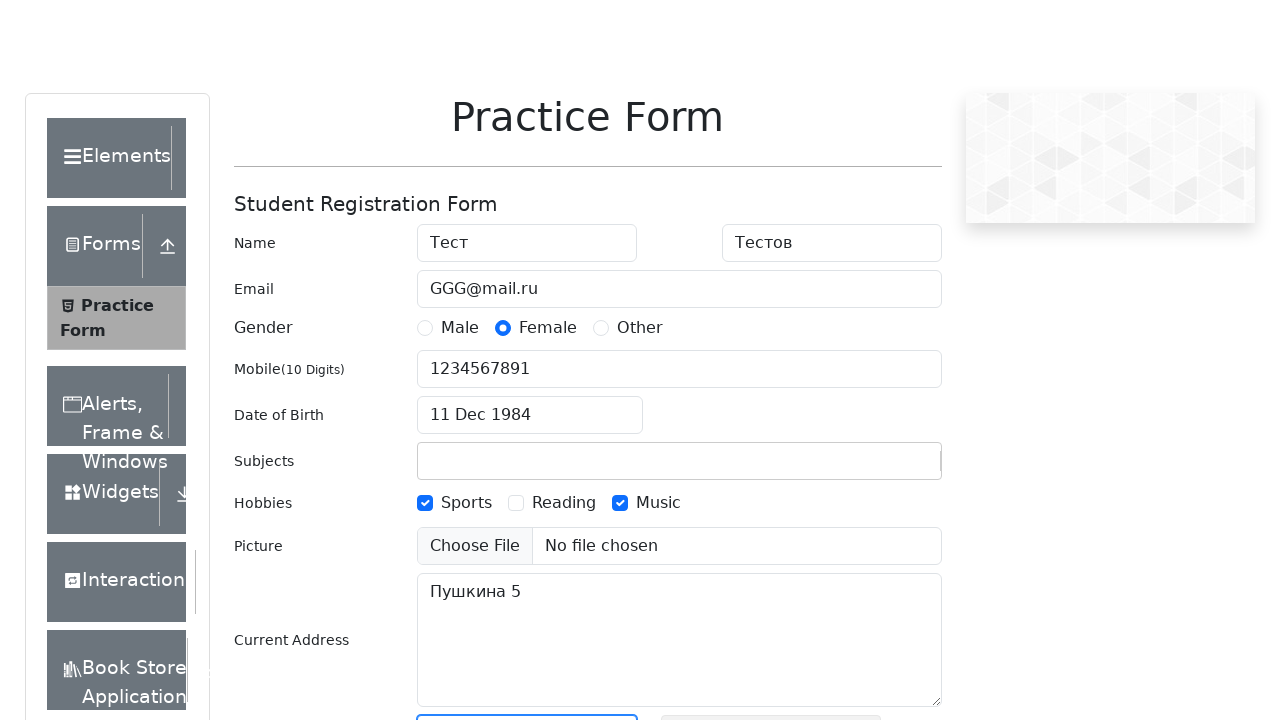

Pressed Enter to confirm NCR state selection on #react-select-3-input
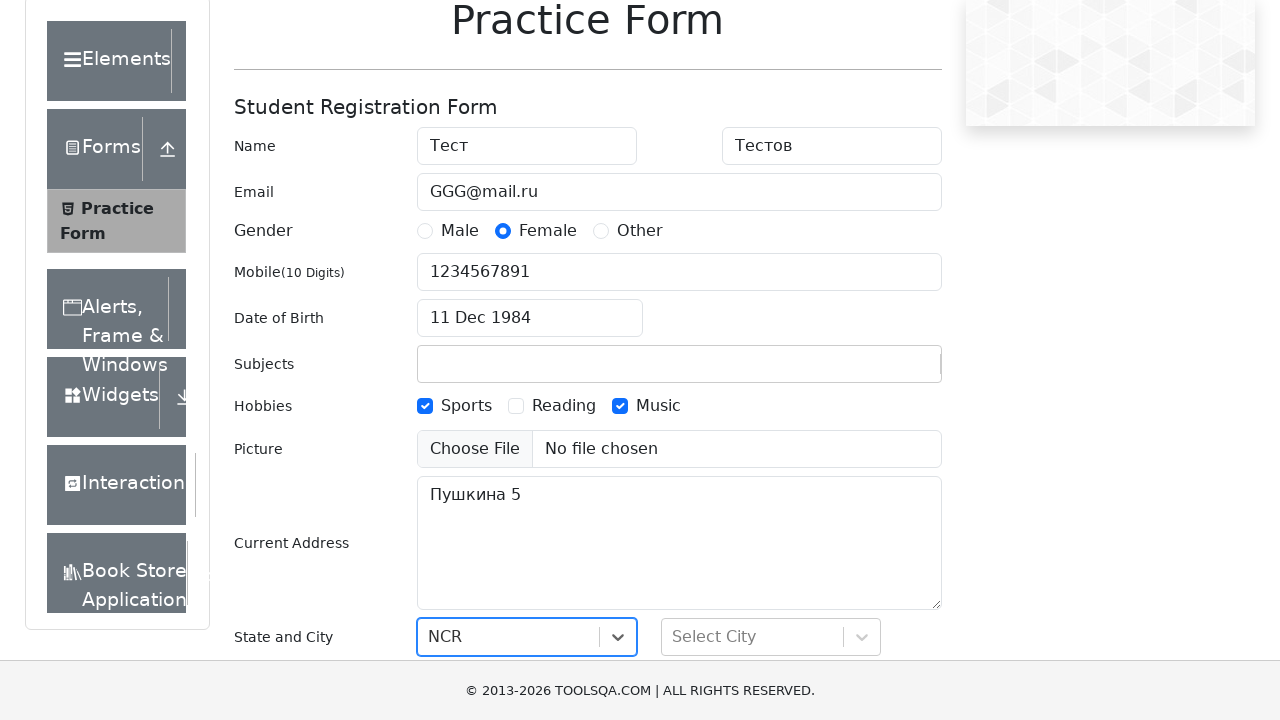

Filled city field with 'Delhi' on #react-select-4-input
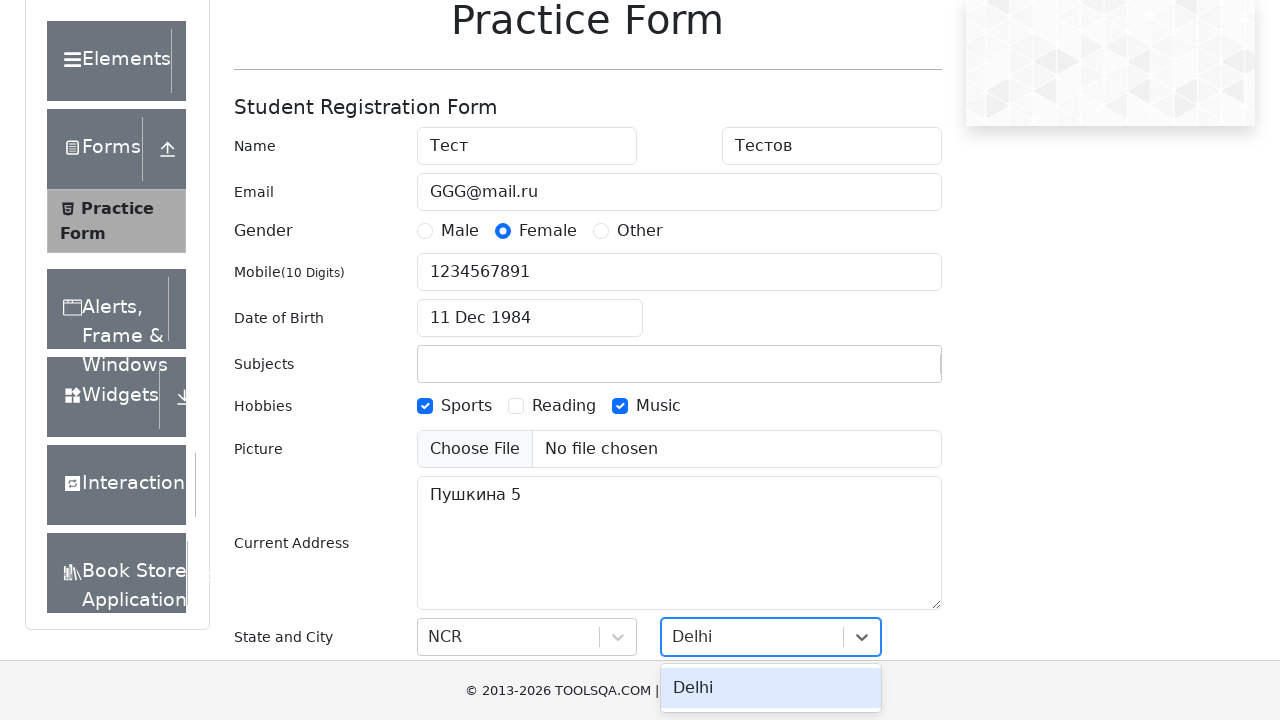

Pressed Enter to confirm Delhi city selection on #react-select-4-input
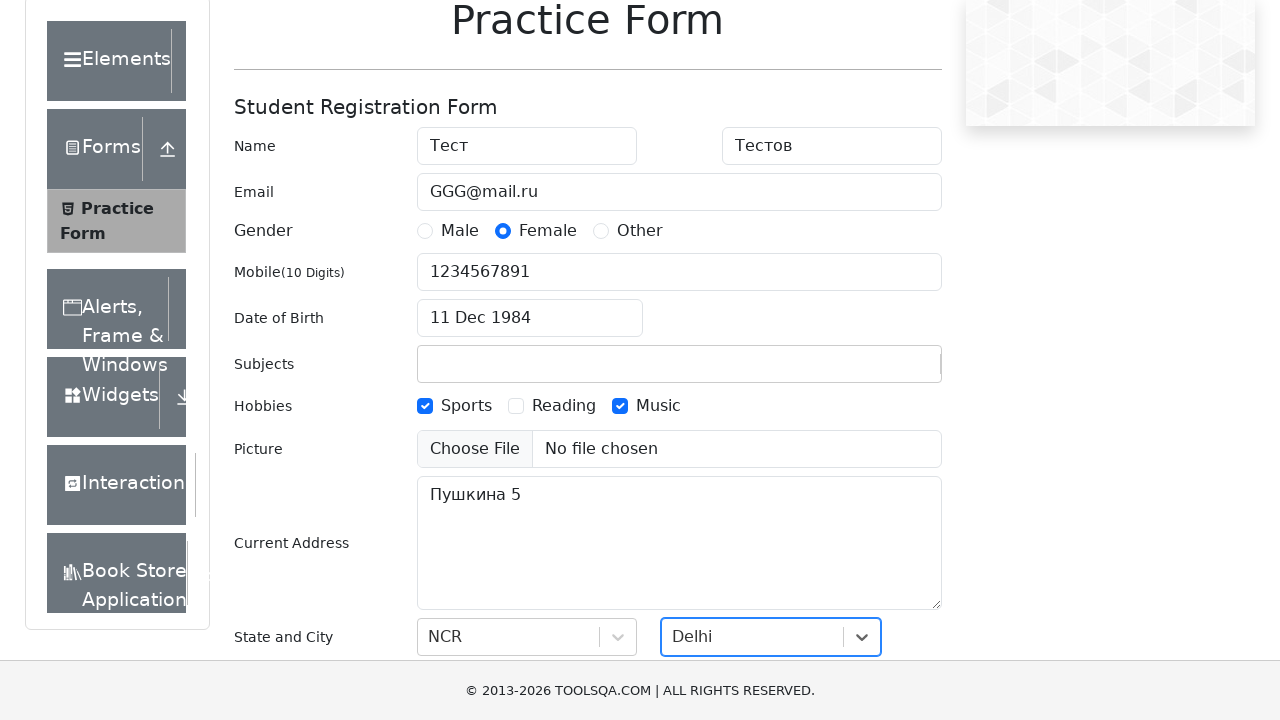

Clicked submit button to submit registration form at (885, 499) on #submit
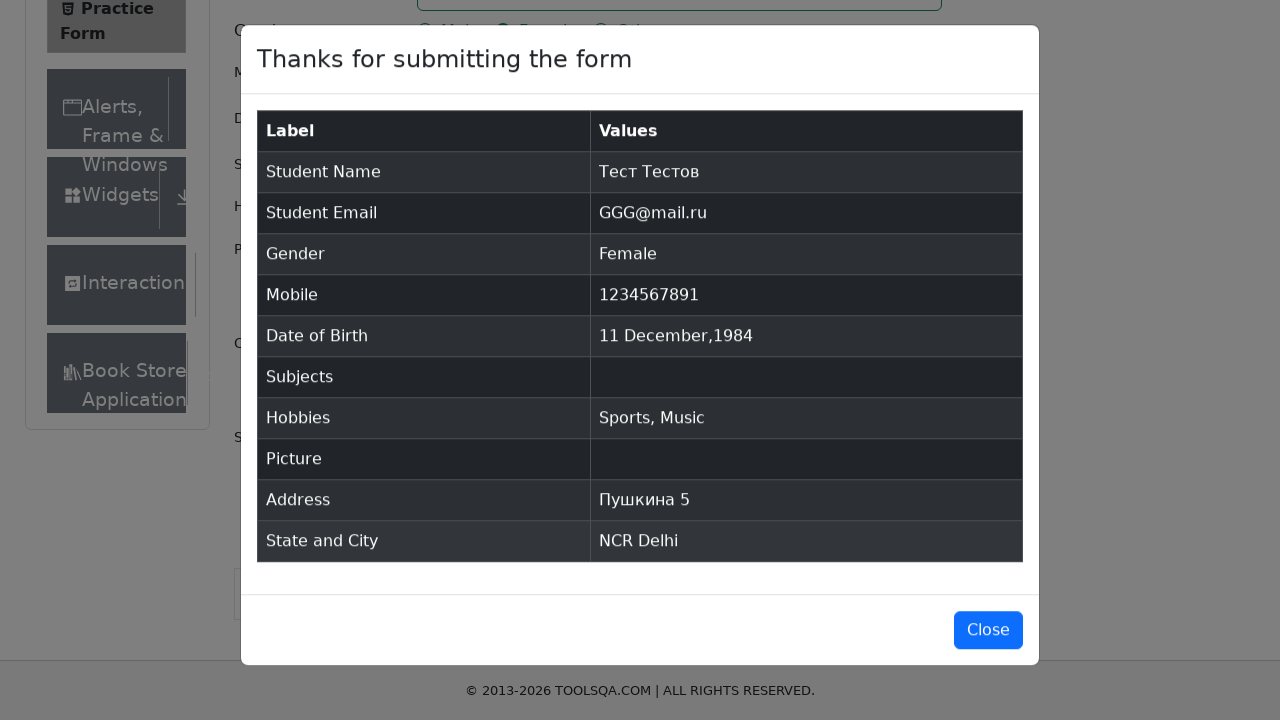

Confirmation modal appeared with submitted data
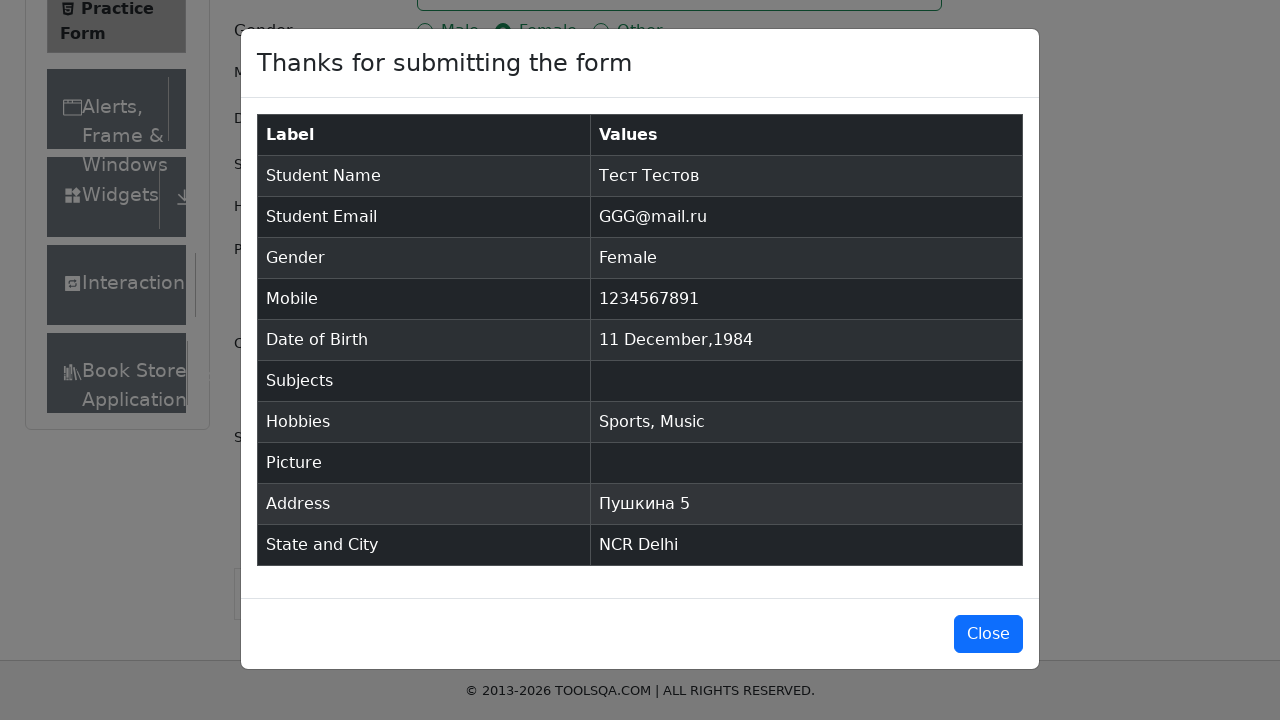

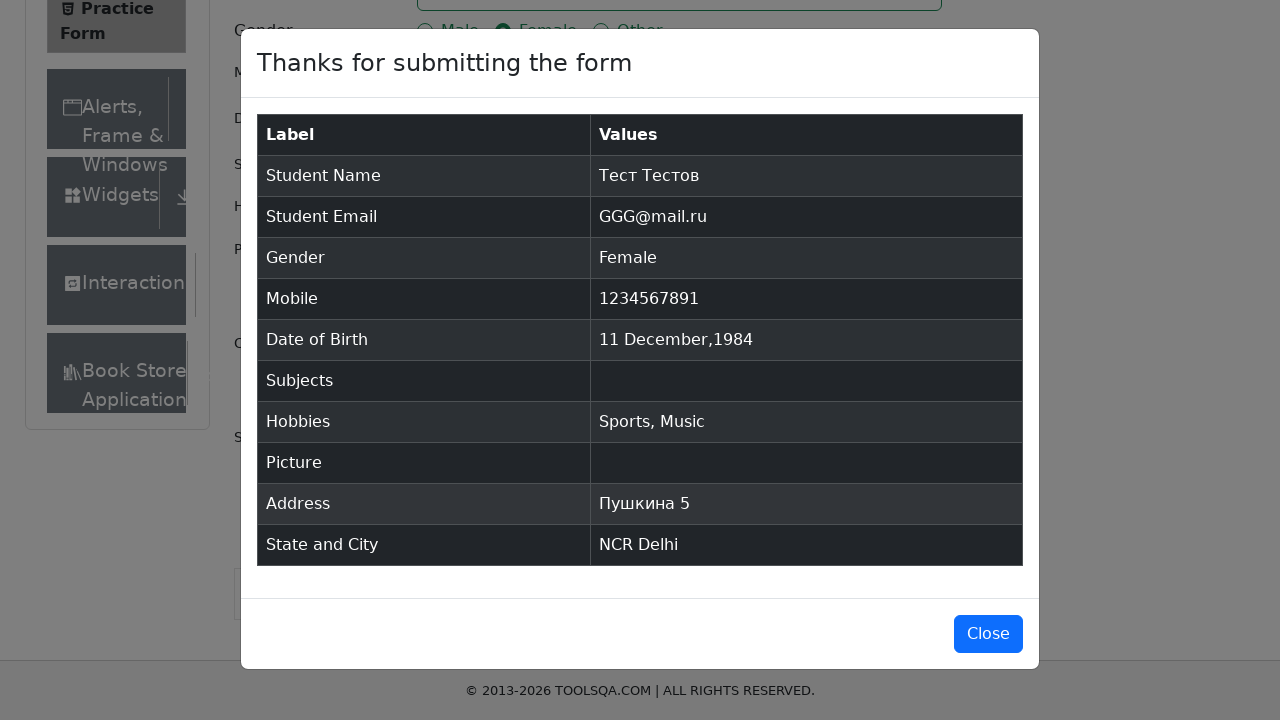